Tests iframe interaction on W3Schools by switching to an iframe, clicking a button to display date/time, then switching back to the main frame and clicking the home icon

Starting URL: https://www.w3schools.com/js/tryit.asp?filename=tryjs_myfirst

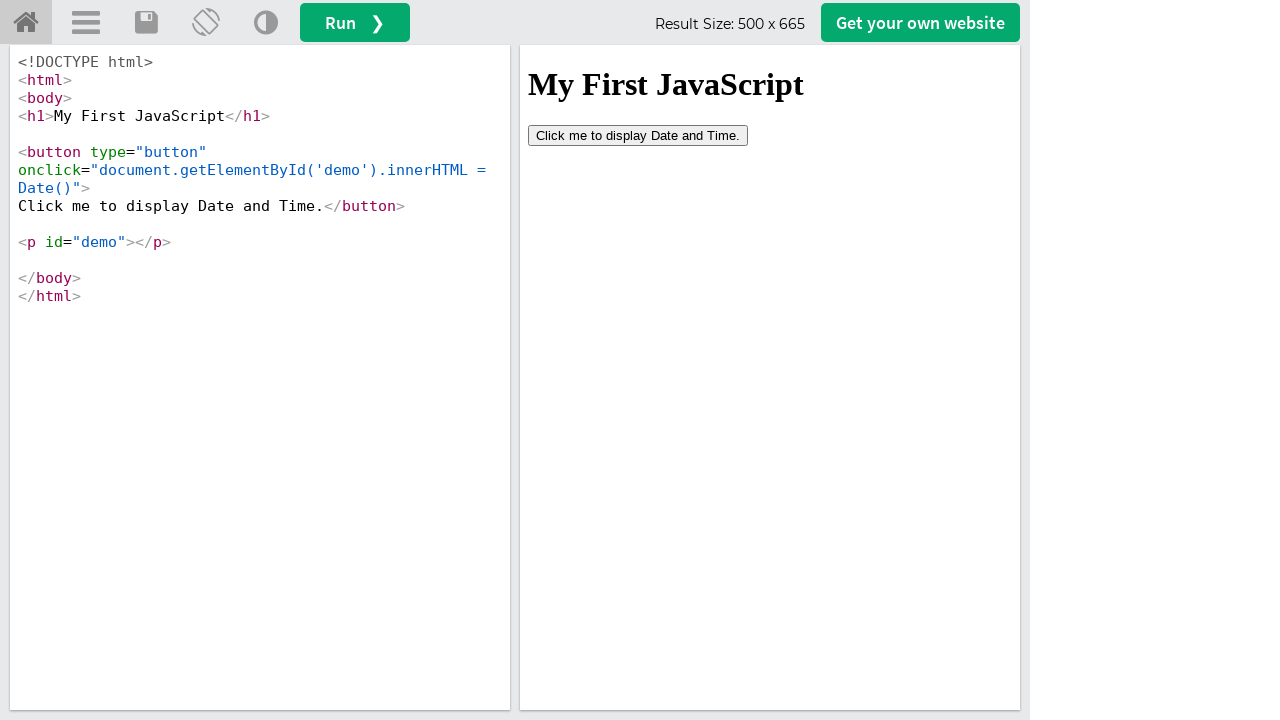

Located iframe with ID 'iframeResult'
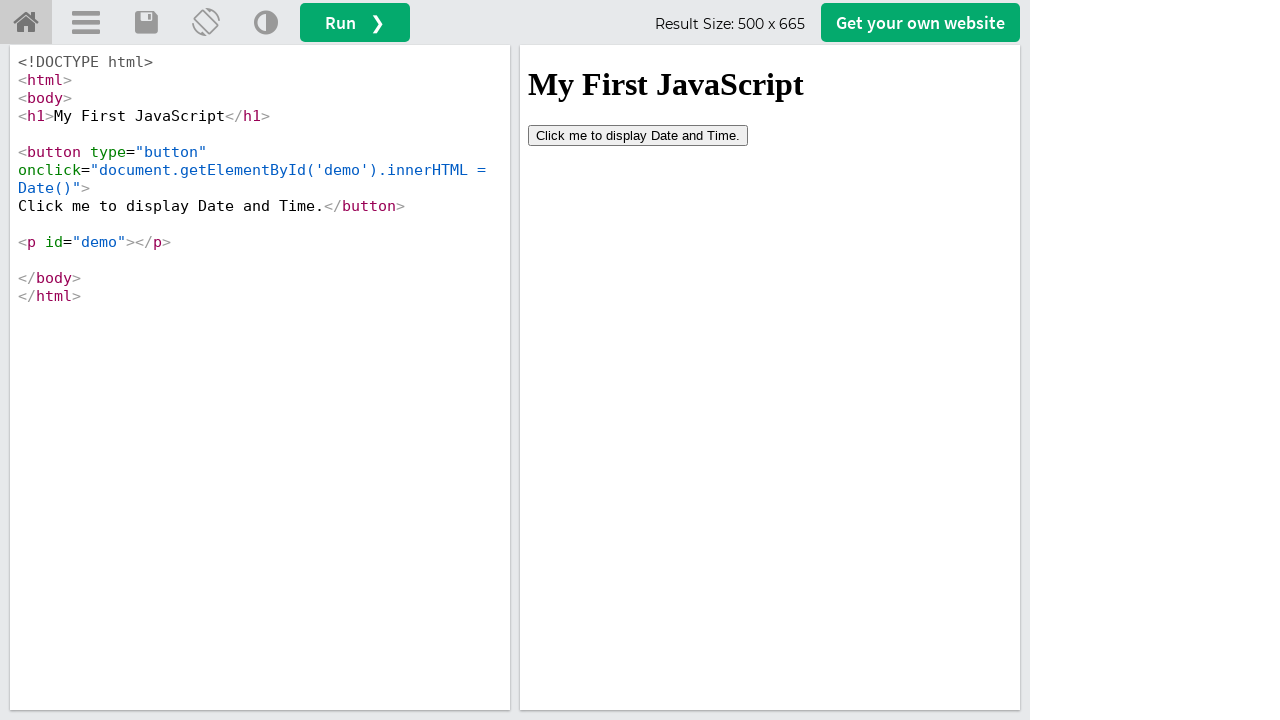

Clicked 'Click me to' button inside iframe to display date/time at (638, 135) on iframe#iframeResult >> internal:control=enter-frame >> button:has-text('Click me
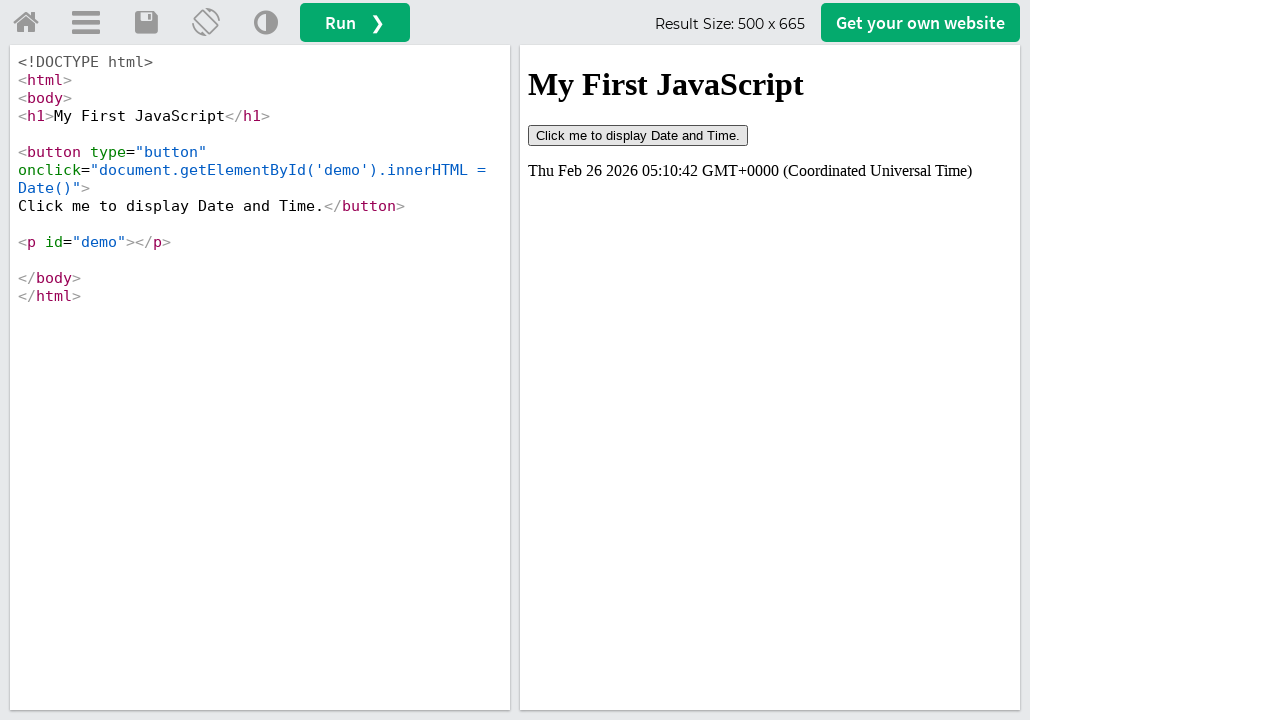

Clicked home icon to return to main page at (26, 23) on #tryhome
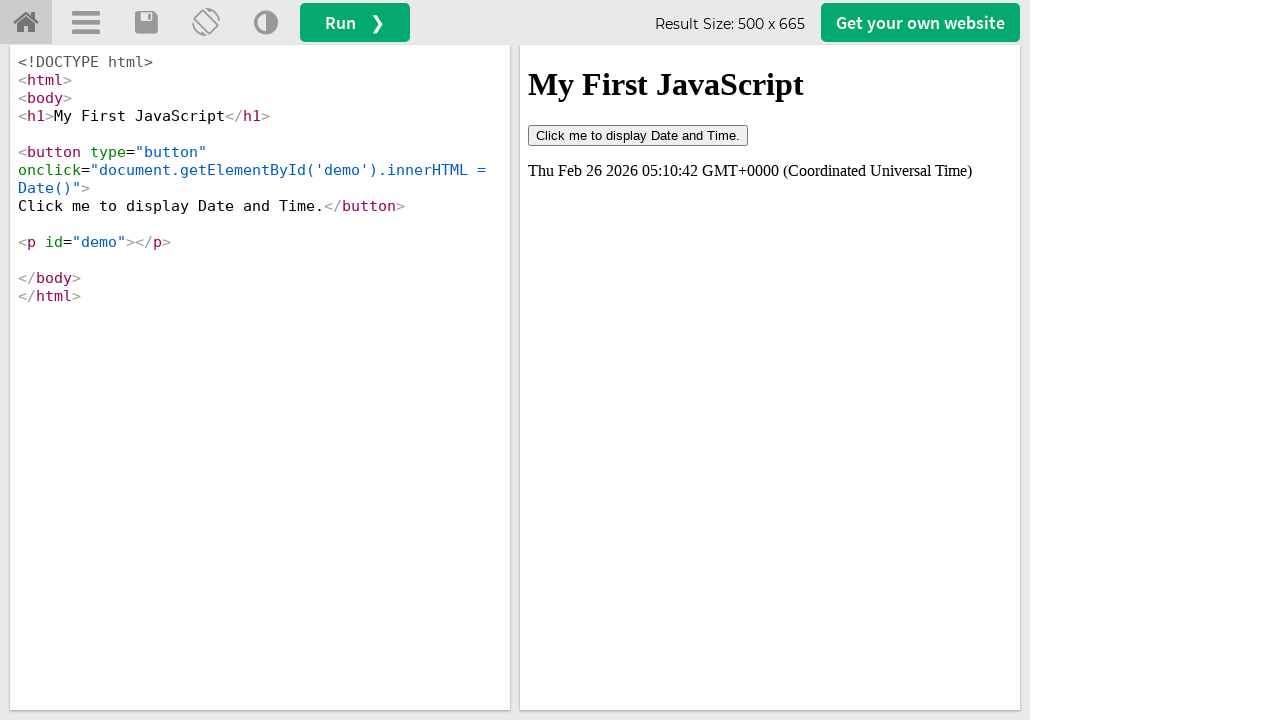

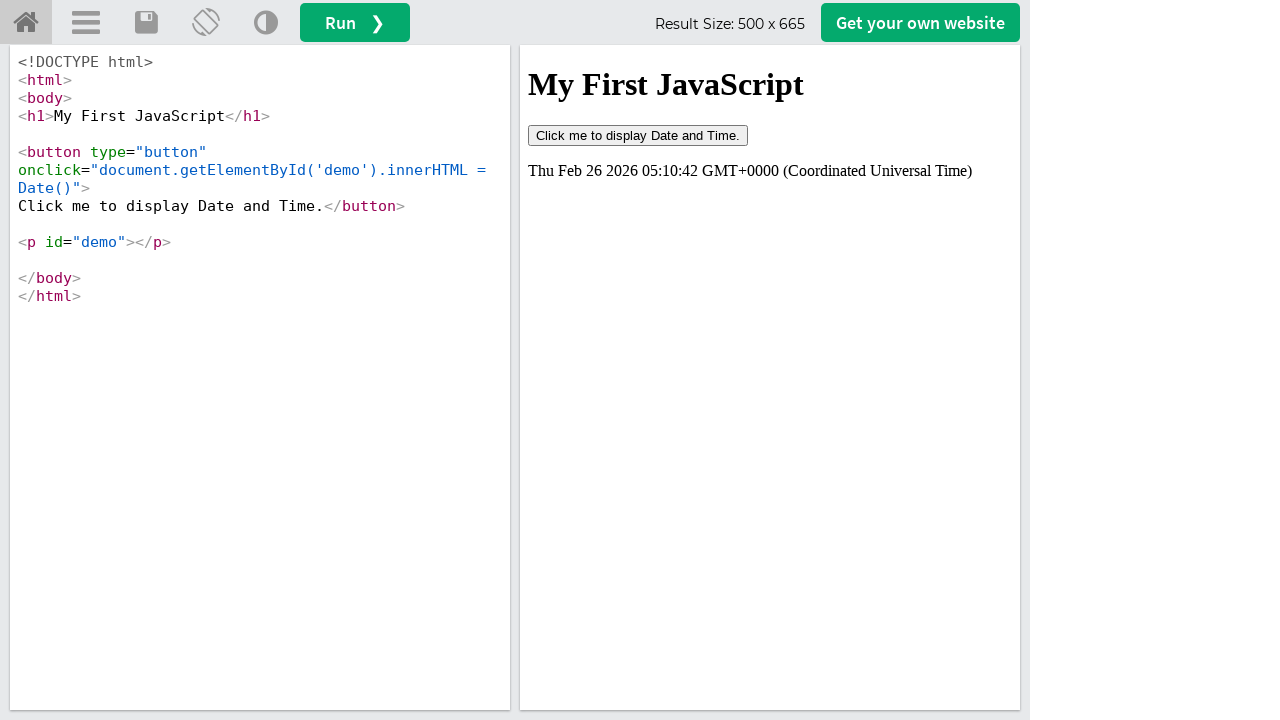